Tests dynamic controls page by removing a checkbox, verifying it disappears, then enabling a disabled input field and verifying it becomes enabled.

Starting URL: https://the-internet.herokuapp.com/

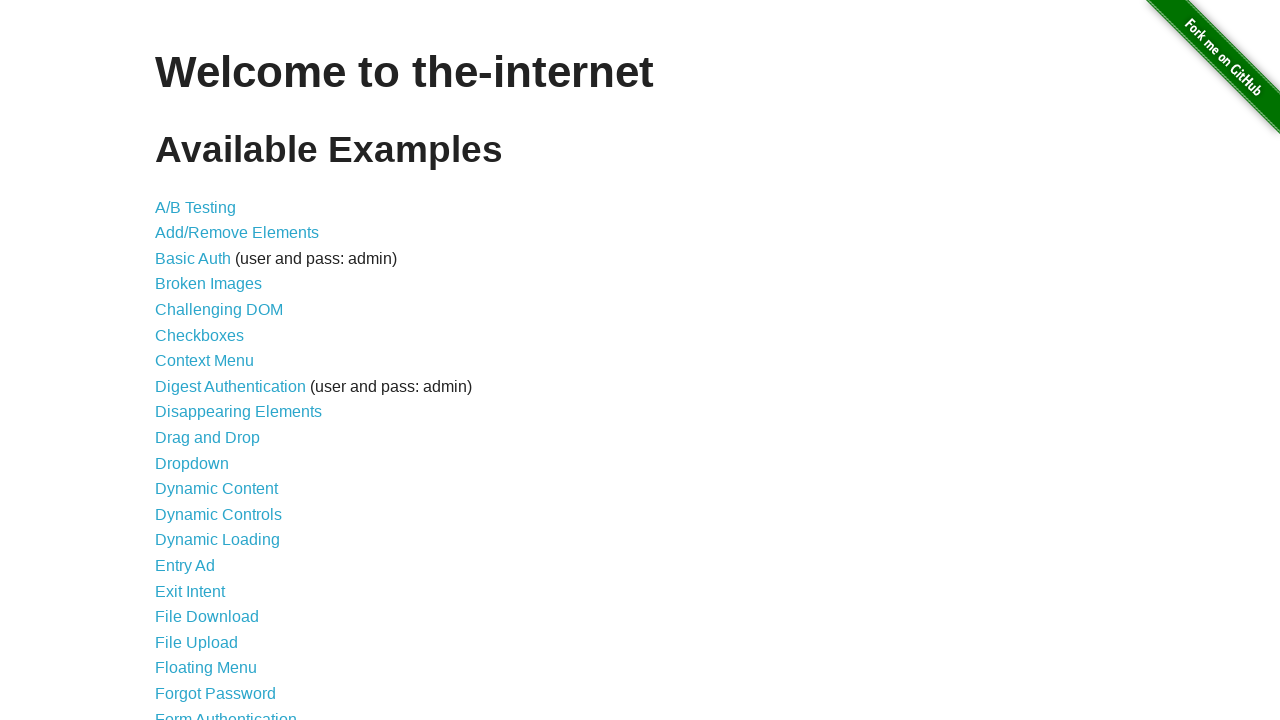

Clicked on Dynamic Controls link to navigate to the page at (218, 514) on text=Dynamic Controls
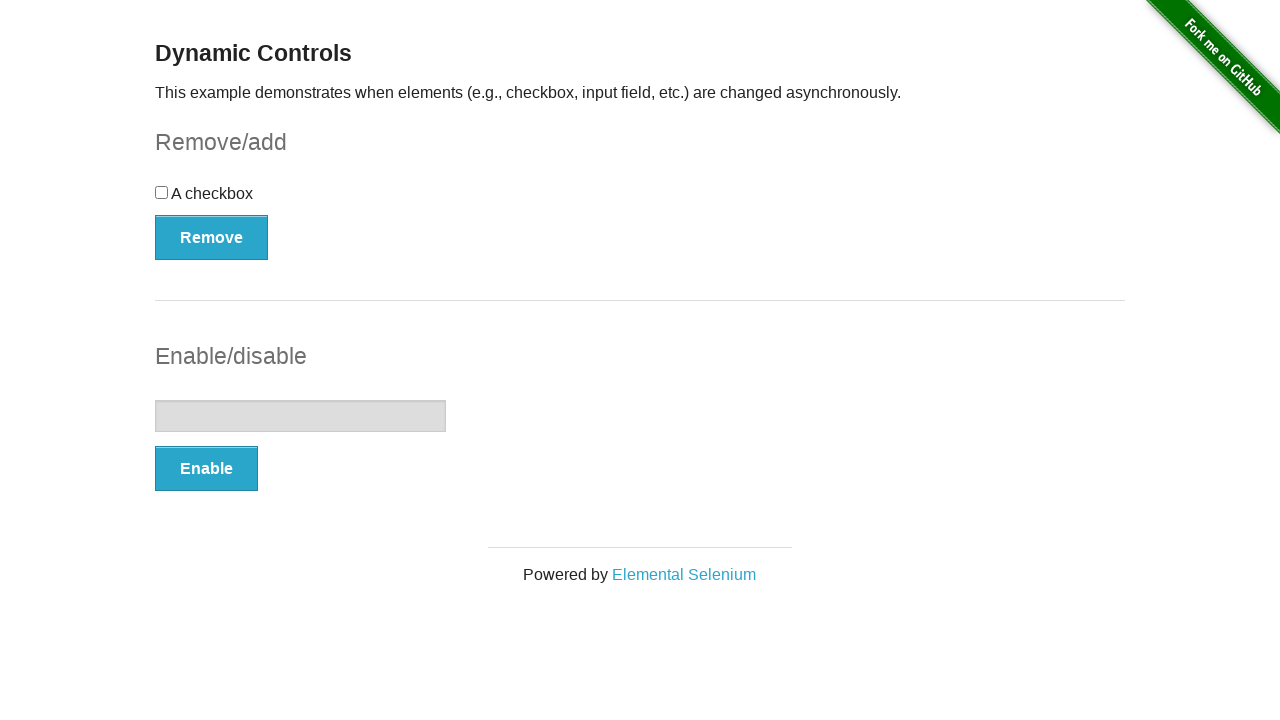

Checkbox element loaded on the page
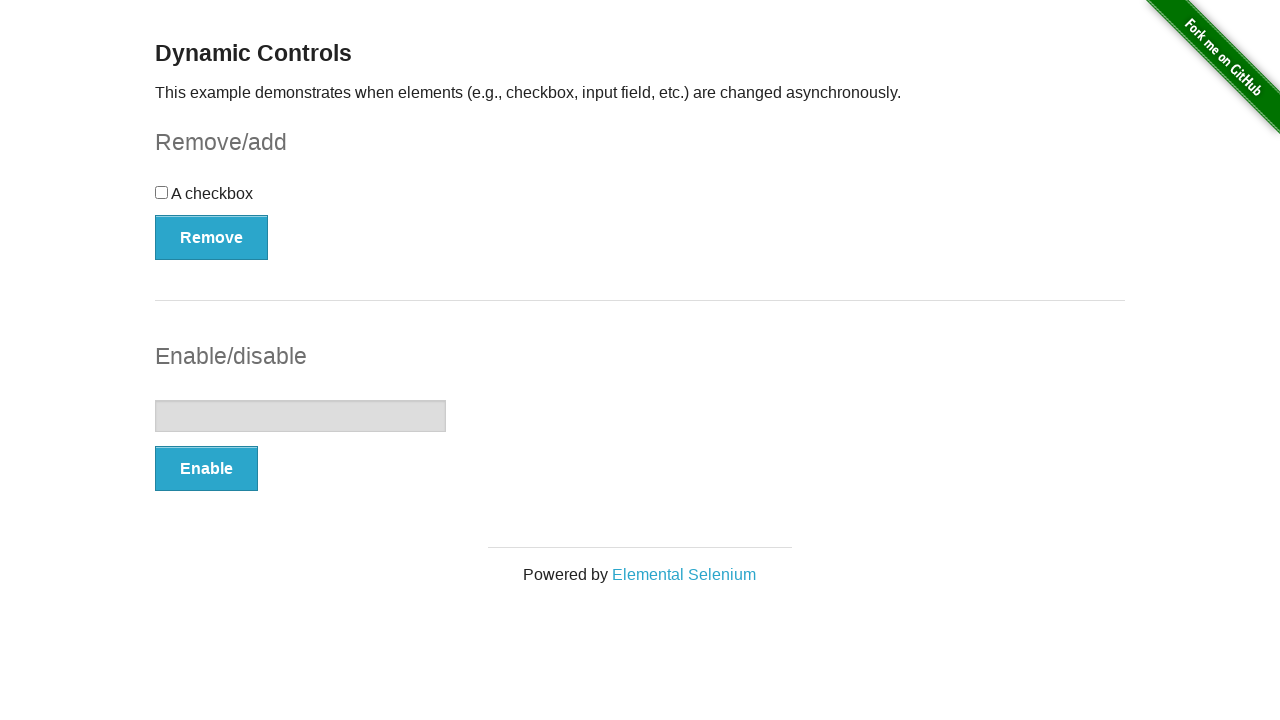

Text input element loaded on the page
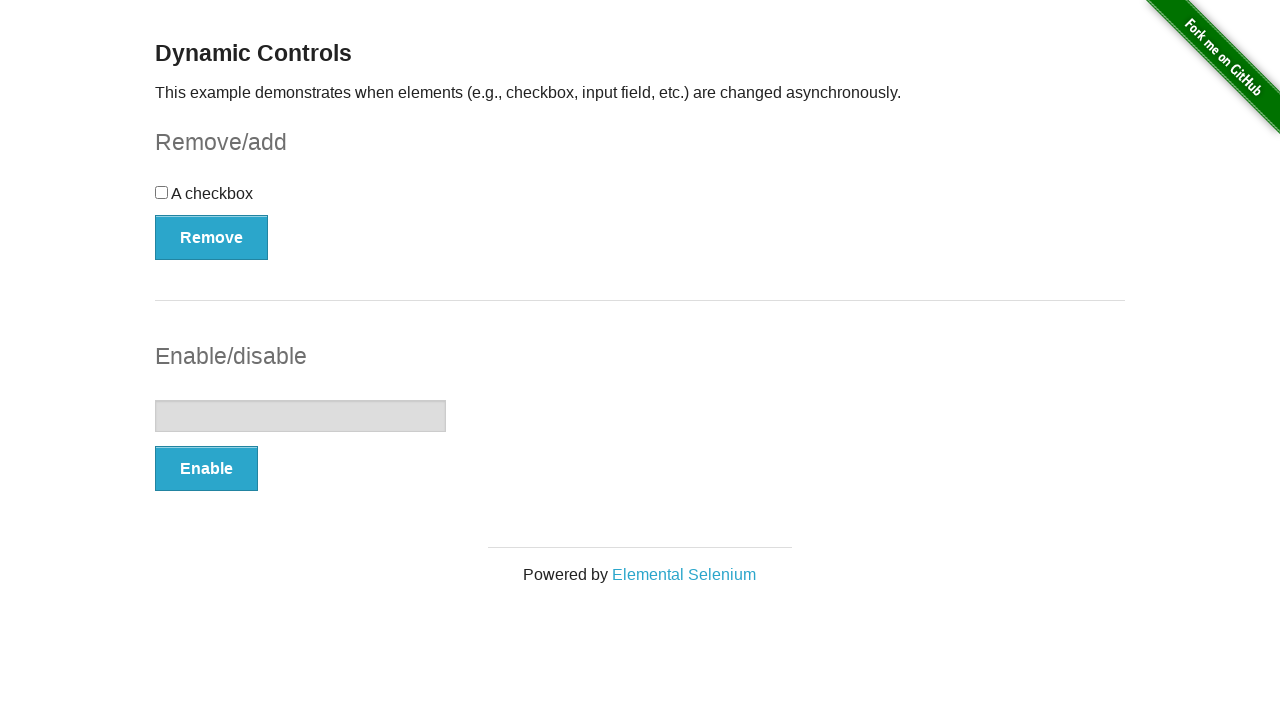

Clicked the Remove button next to the checkbox at (212, 237) on button:has-text('Remove')
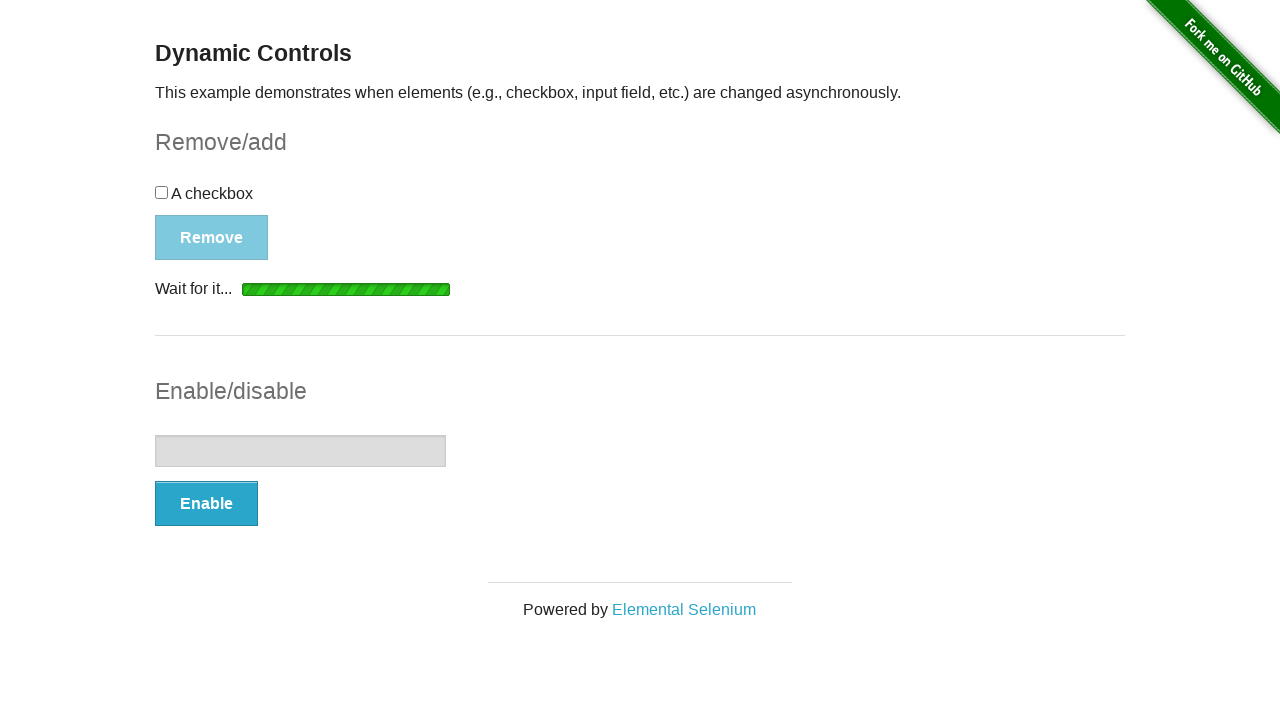

Verified the 'It's gone!' message appeared after removing checkbox
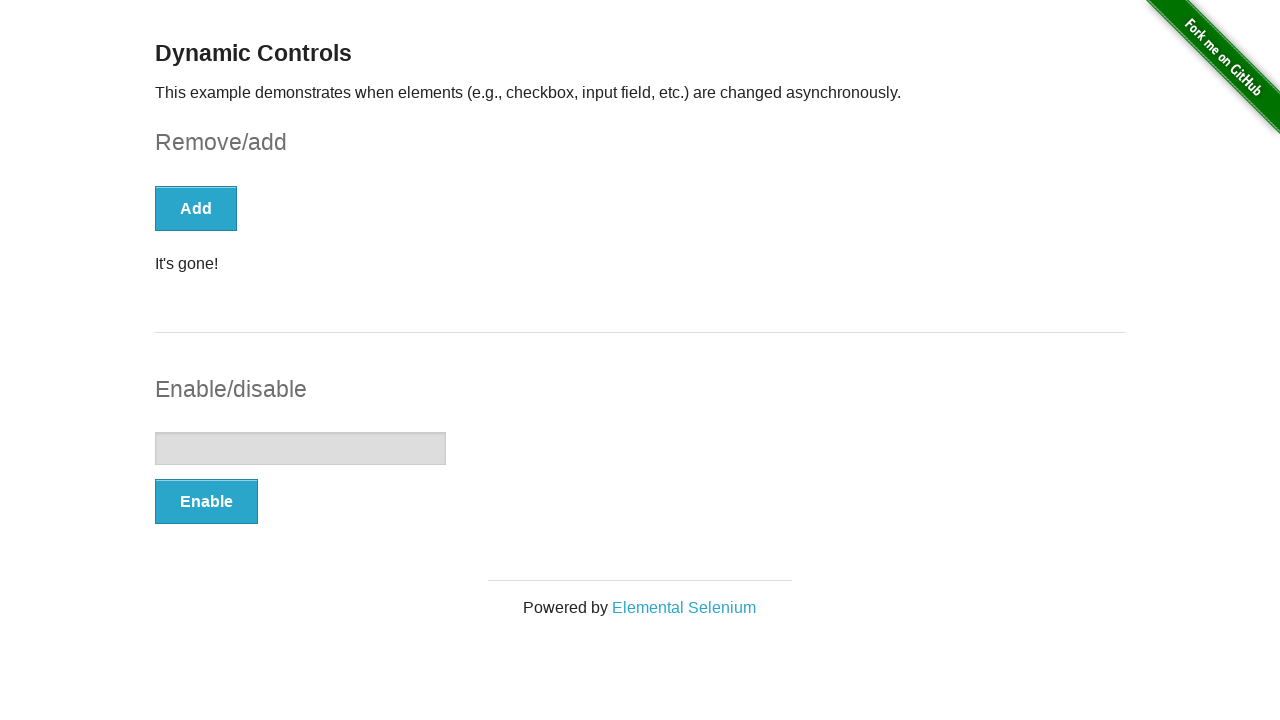

Verified the checkbox is no longer visible
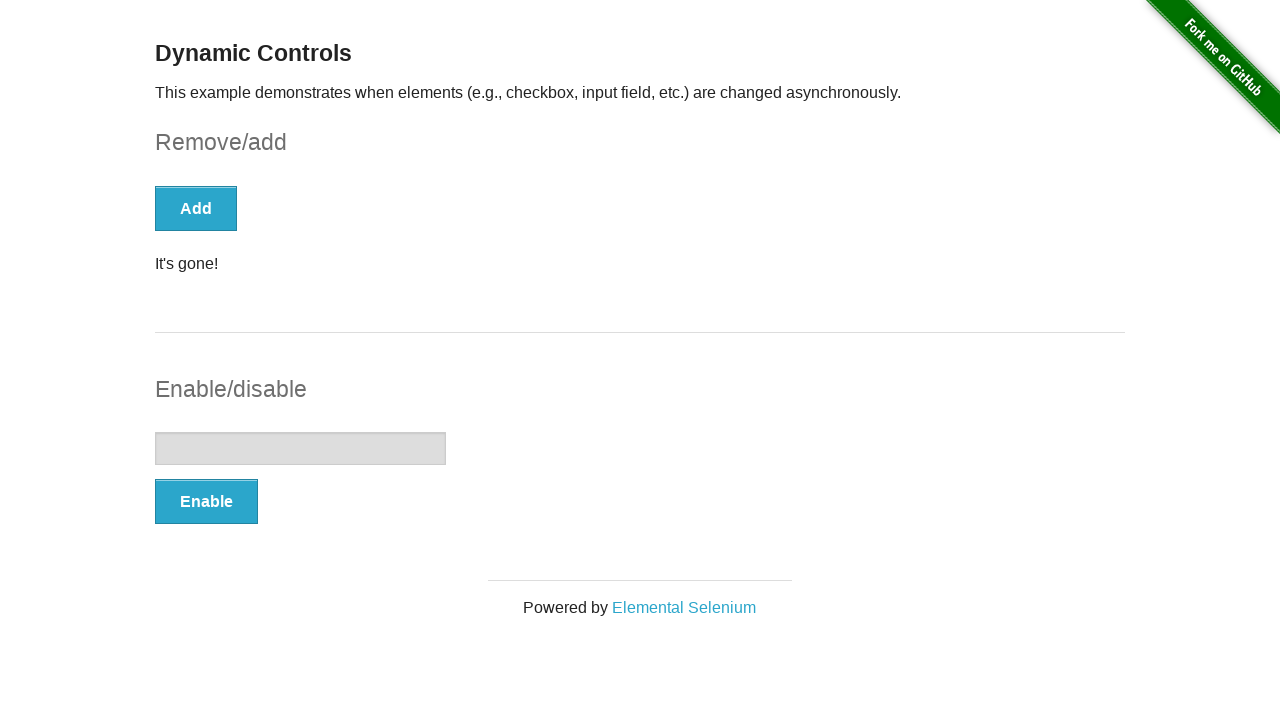

Verified the text input field is disabled
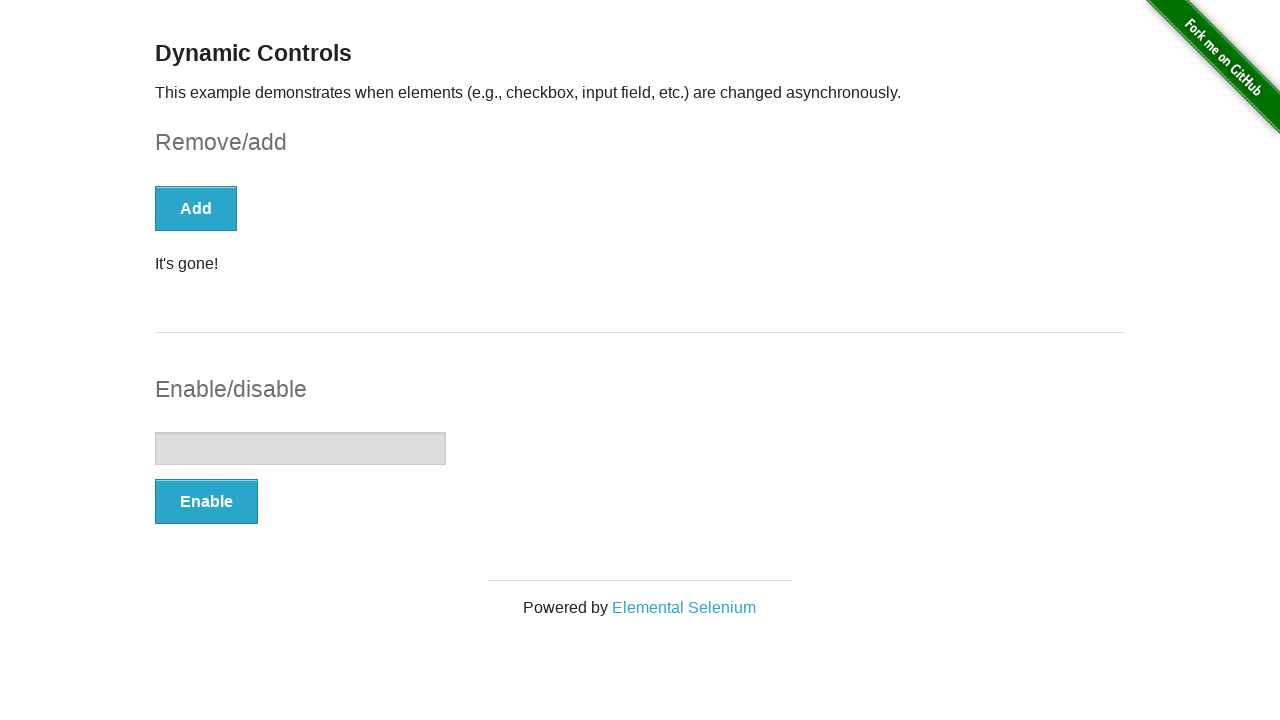

Clicked the Enable button to enable the text input field at (206, 501) on button:has-text('Enable')
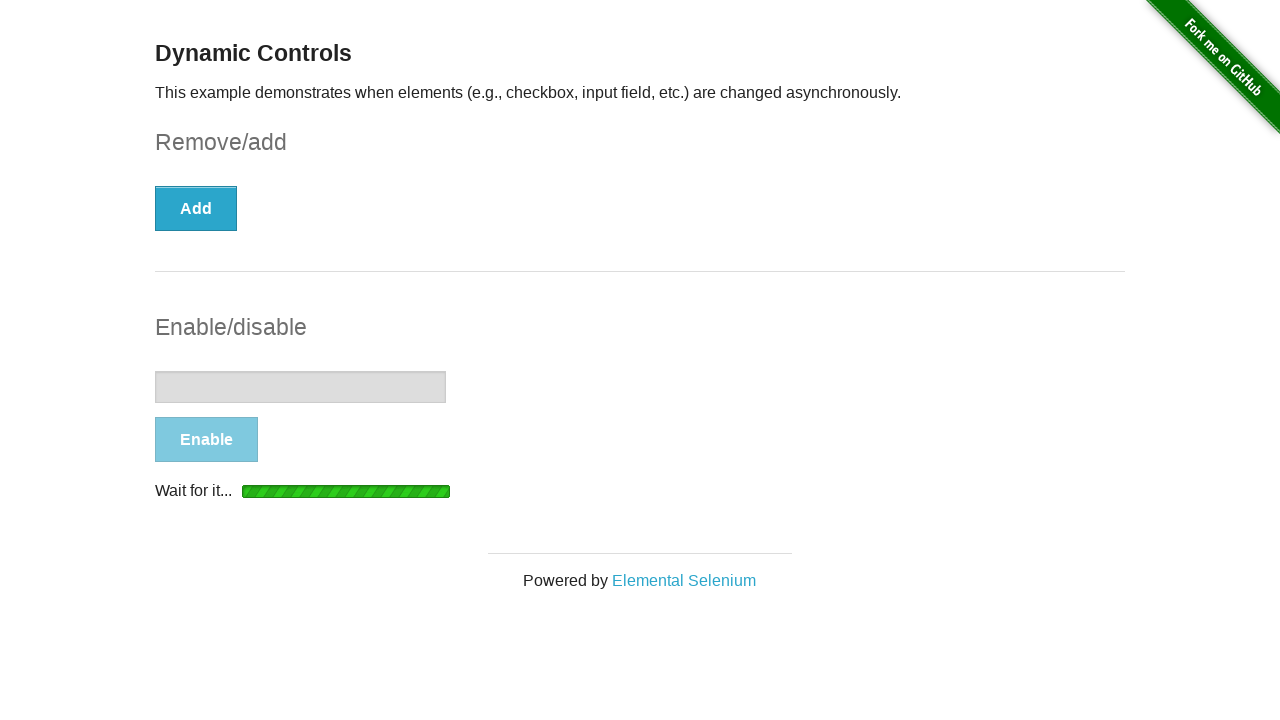

Verified the 'It's enabled!' message appeared after enabling input
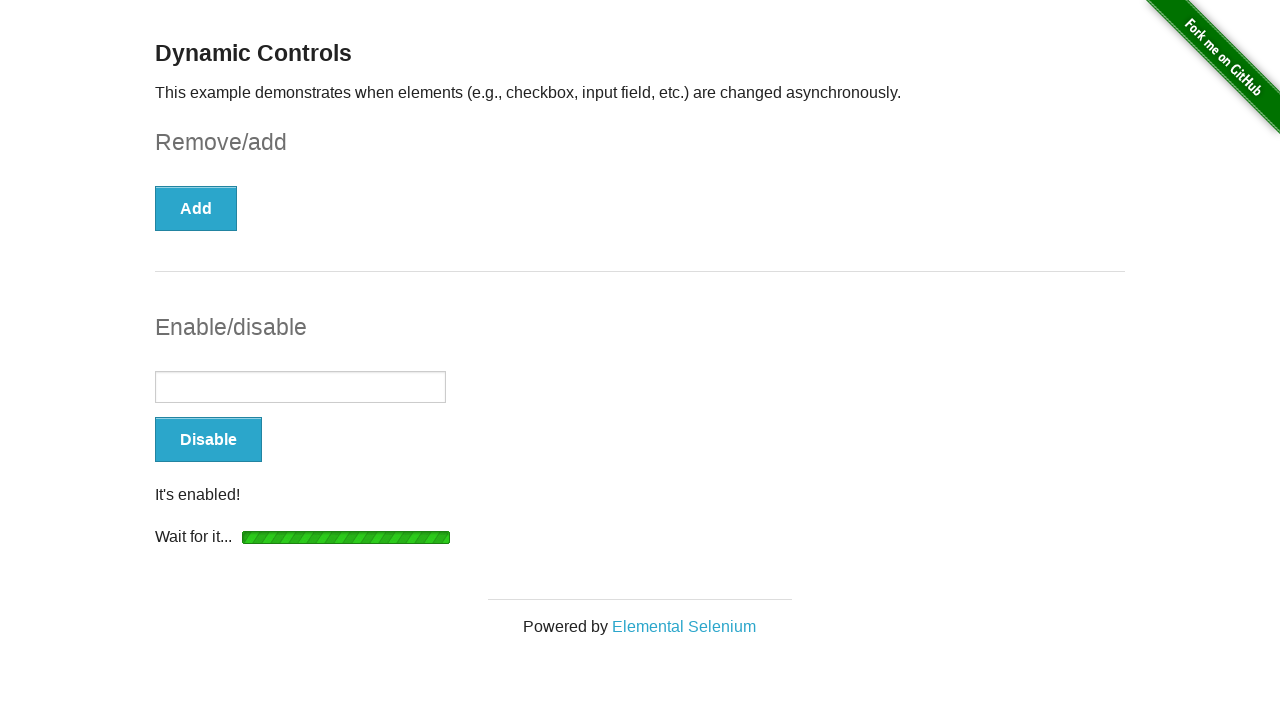

Verified the text input field is now enabled
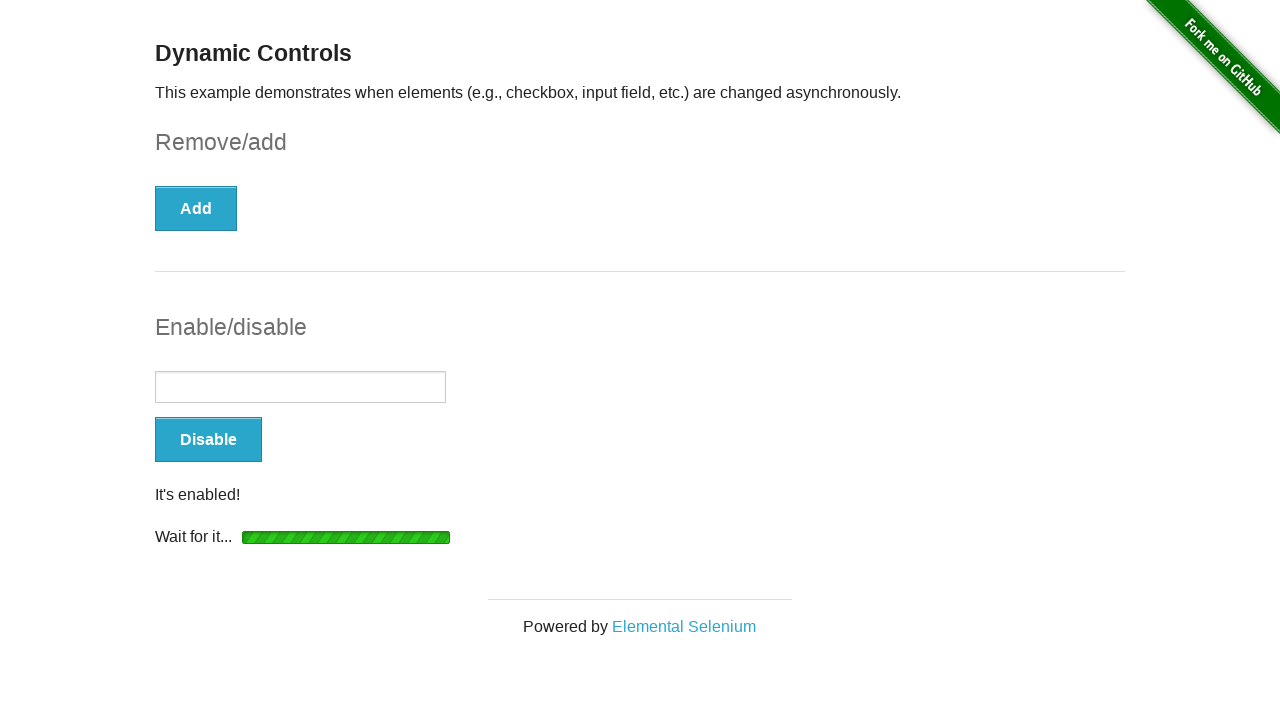

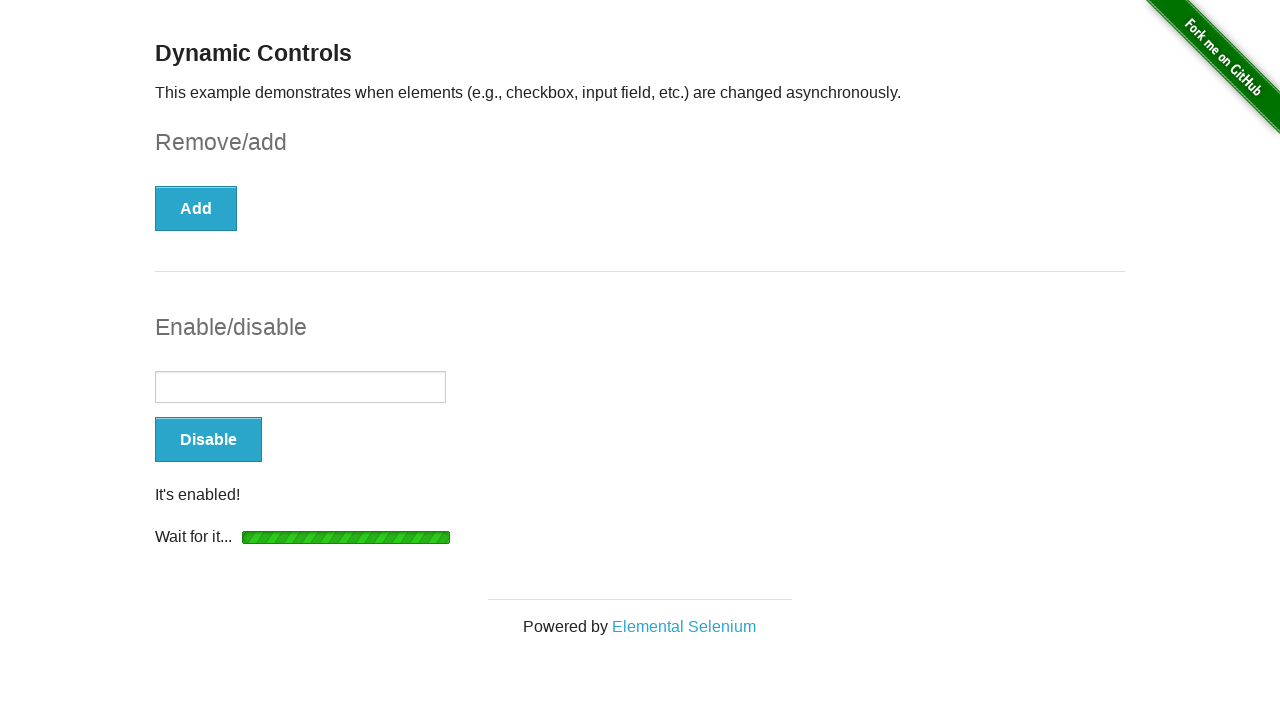